Demonstrates keyboard shortcuts by performing Ctrl+A (select all) action on the practice page

Starting URL: https://letskodeit.teachable.com/p/practice

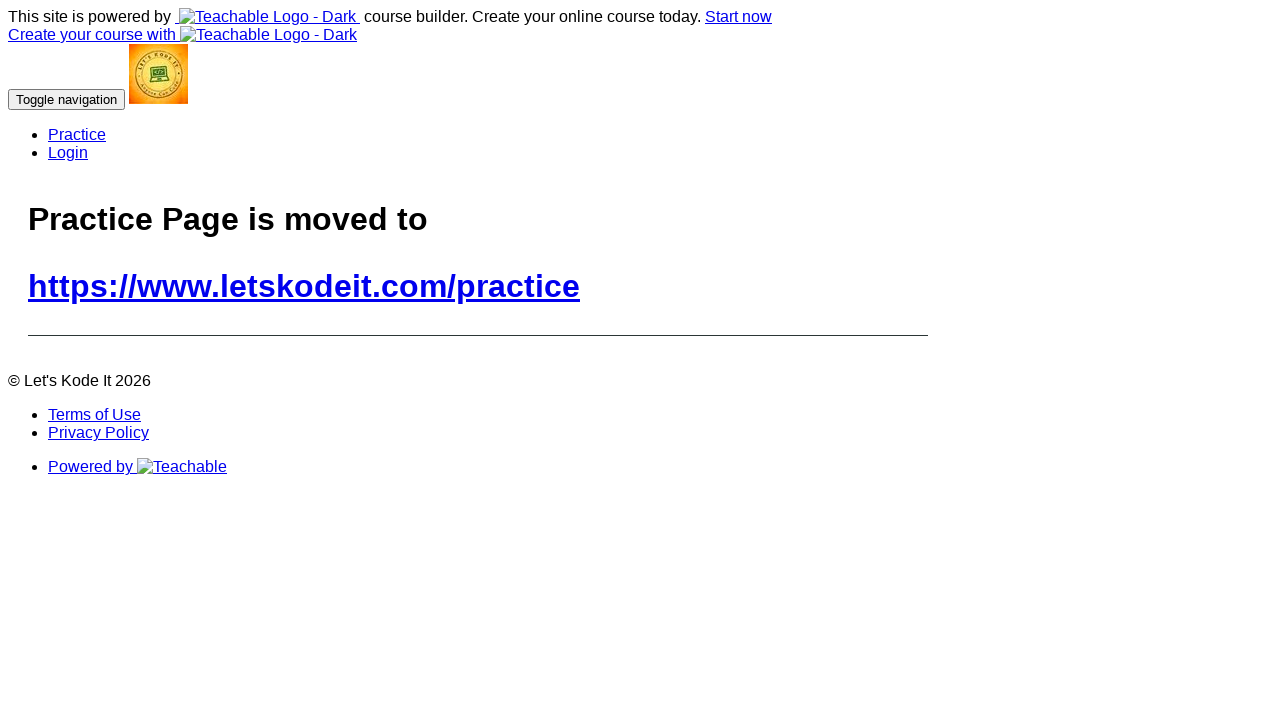

Navigated to practice page
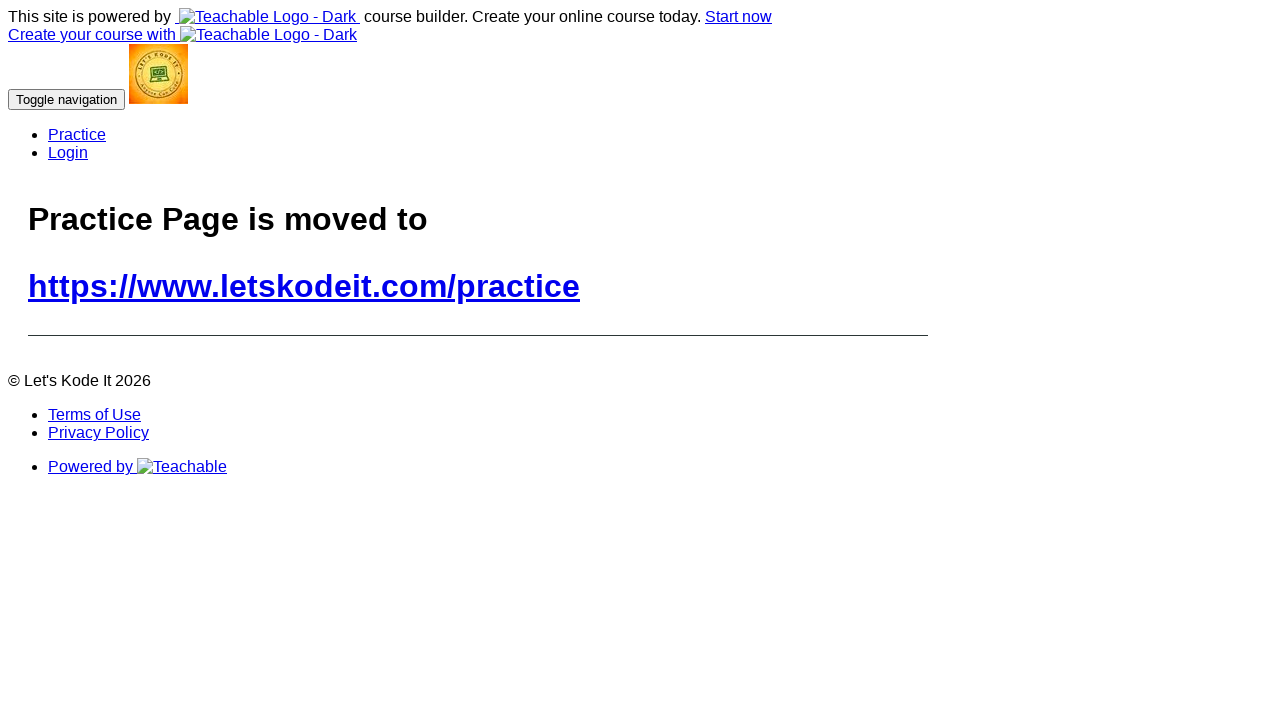

Performed Ctrl+A keyboard shortcut to select all
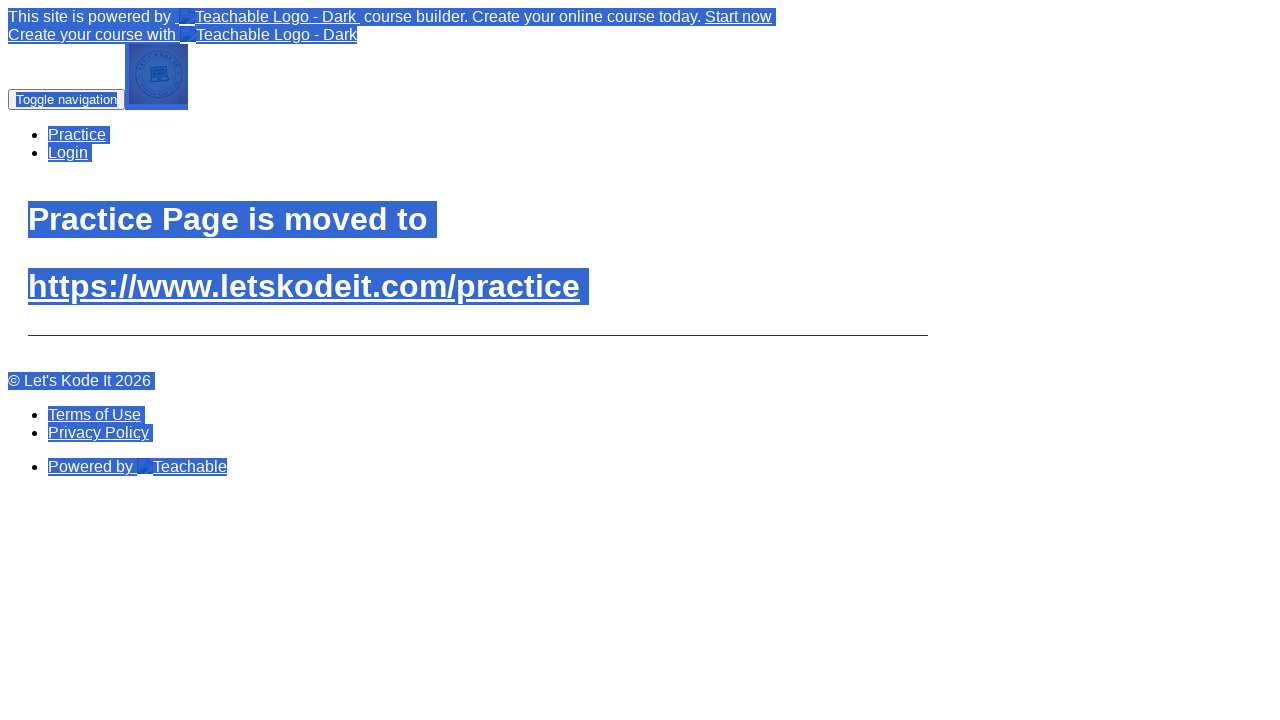

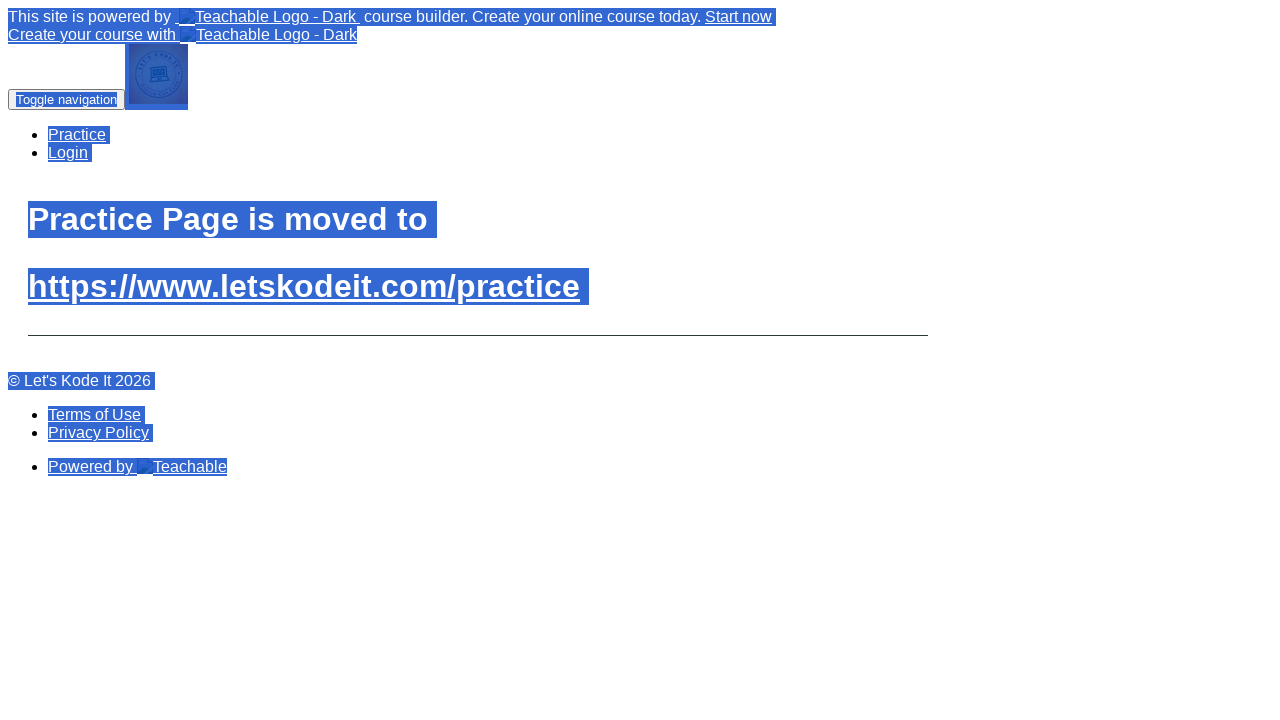